Tests sign-up form validation when username is left blank - only fills password and submits, expecting an error alert

Starting URL: https://www.demoblaze.com/index.html

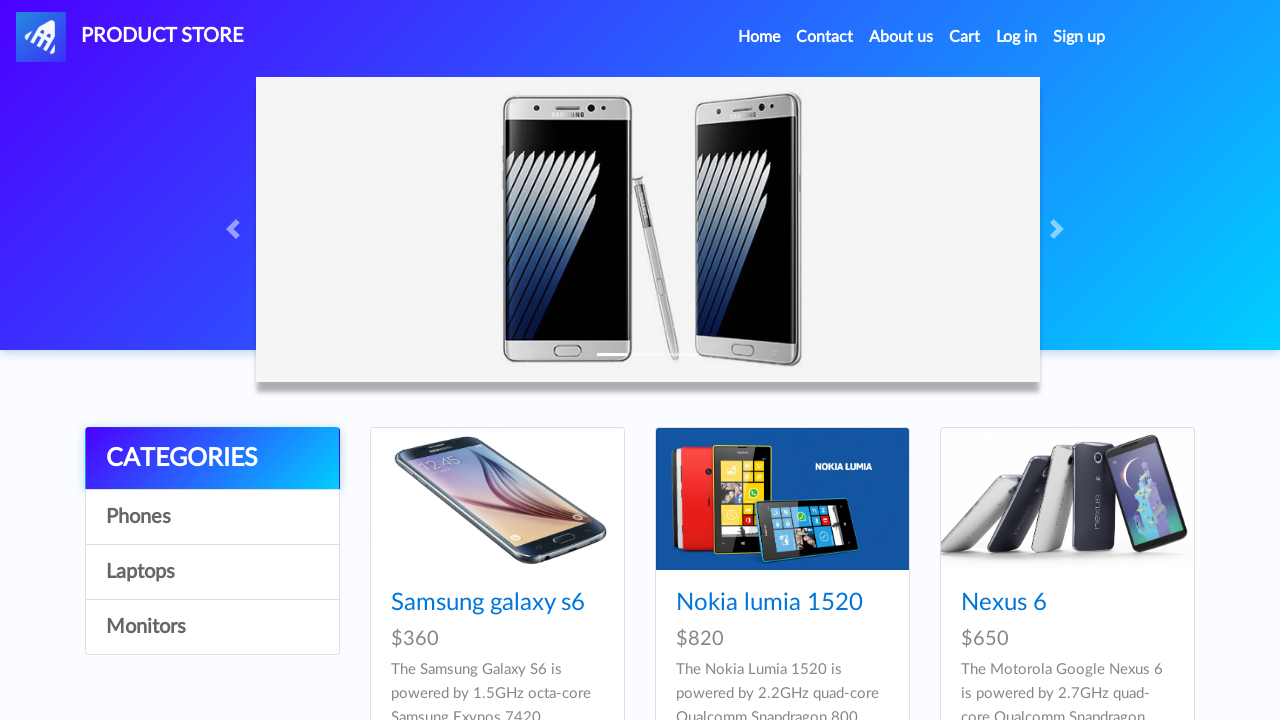

Clicked Sign up button in navigation at (1079, 37) on a#signin2
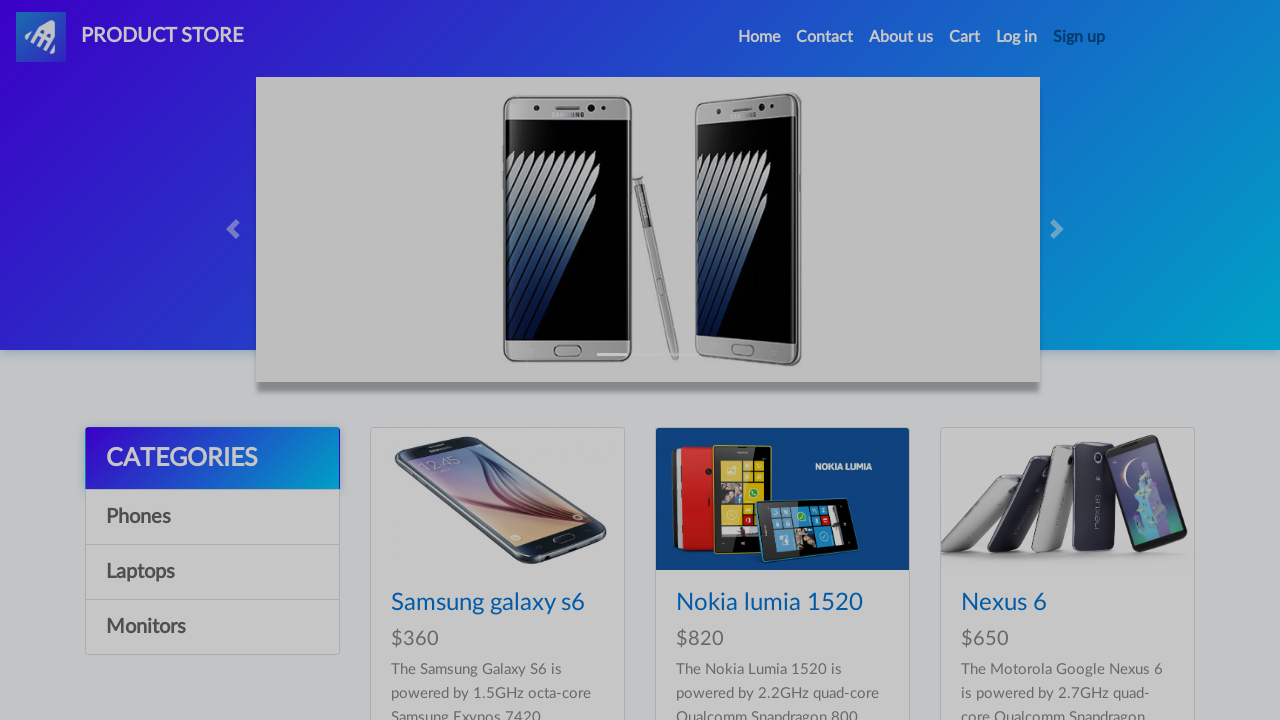

Sign-up modal appeared with password field visible
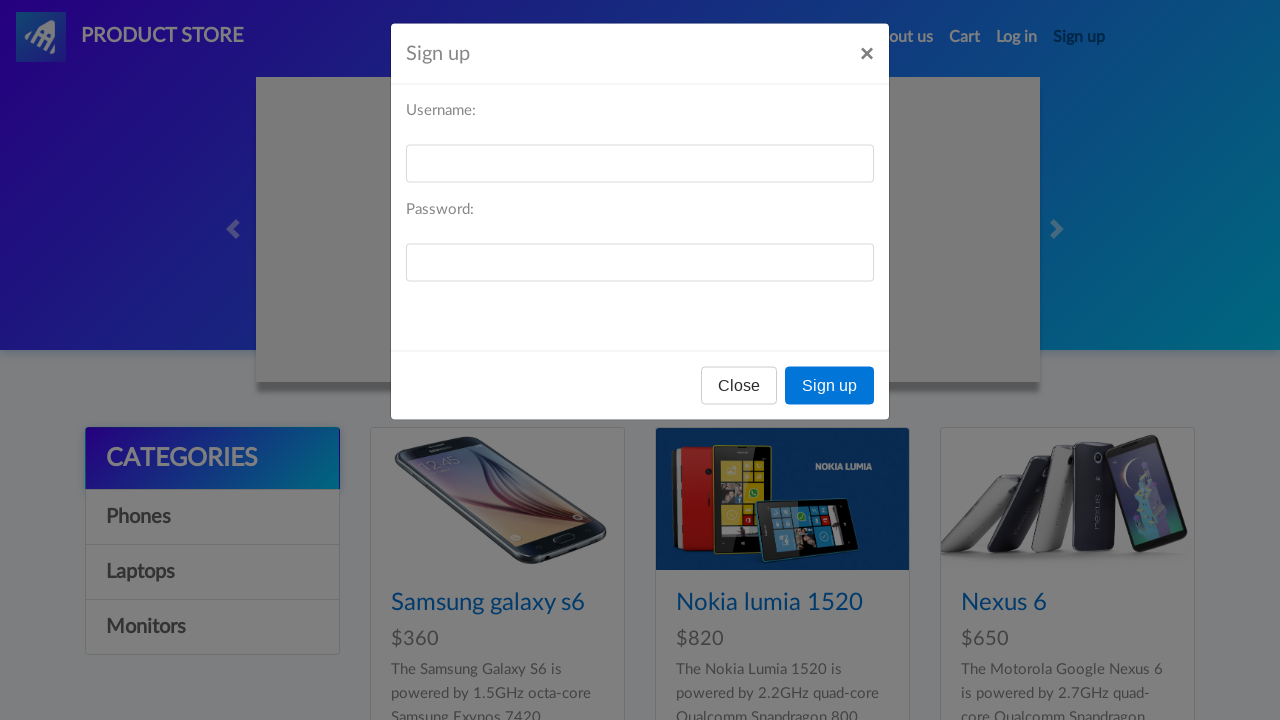

Filled password field with 'Aa123456', leaving username blank on input#sign-password
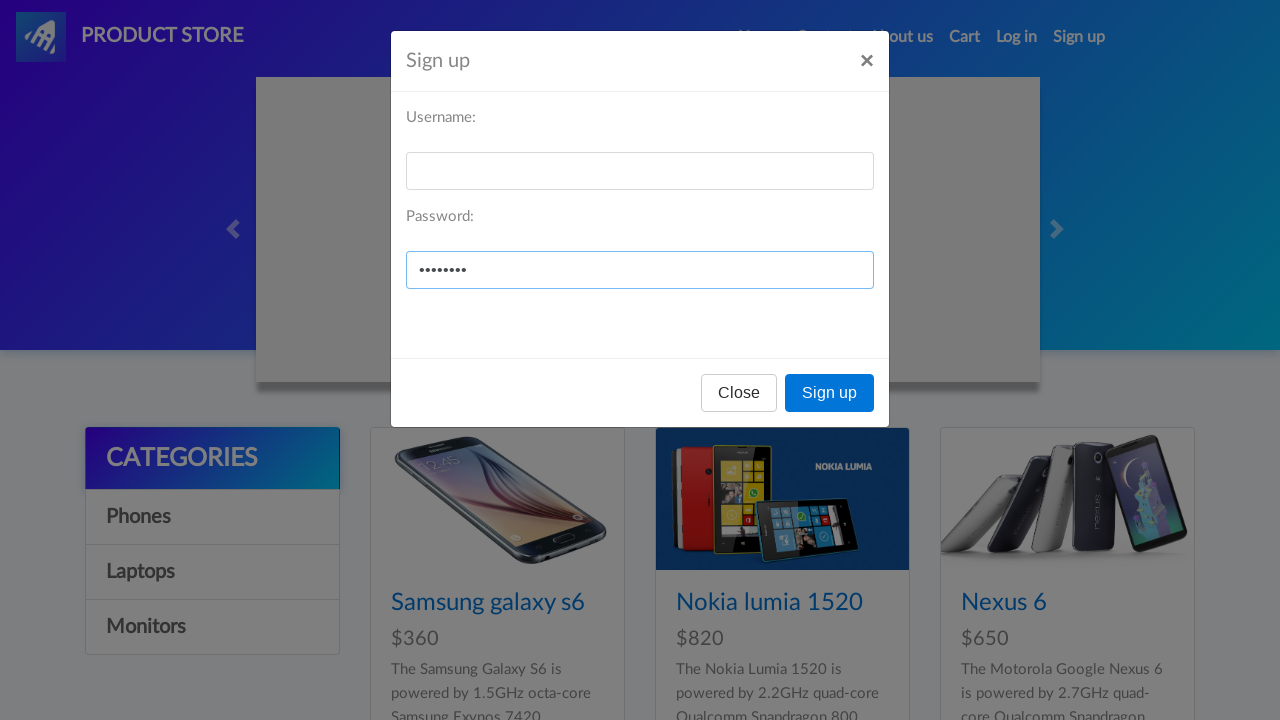

Clicked Sign up button in modal to submit form at (830, 393) on button[onclick='register()']
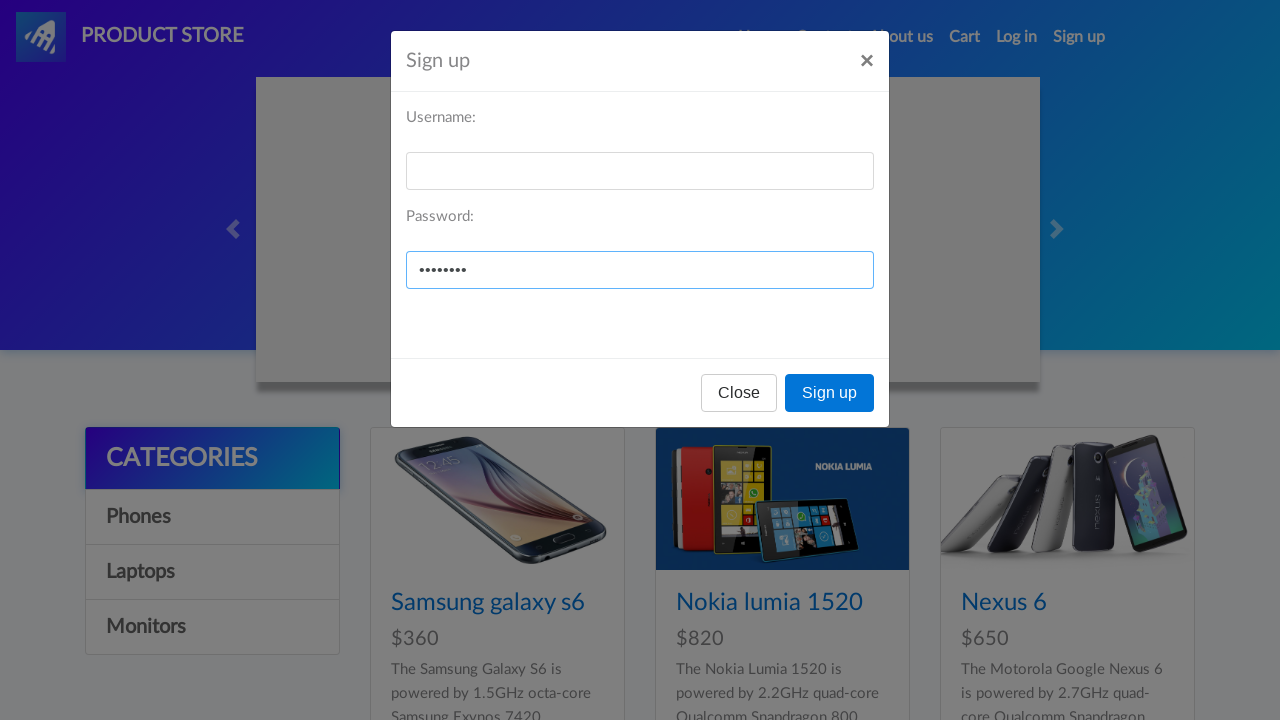

Checked for validation error alert message
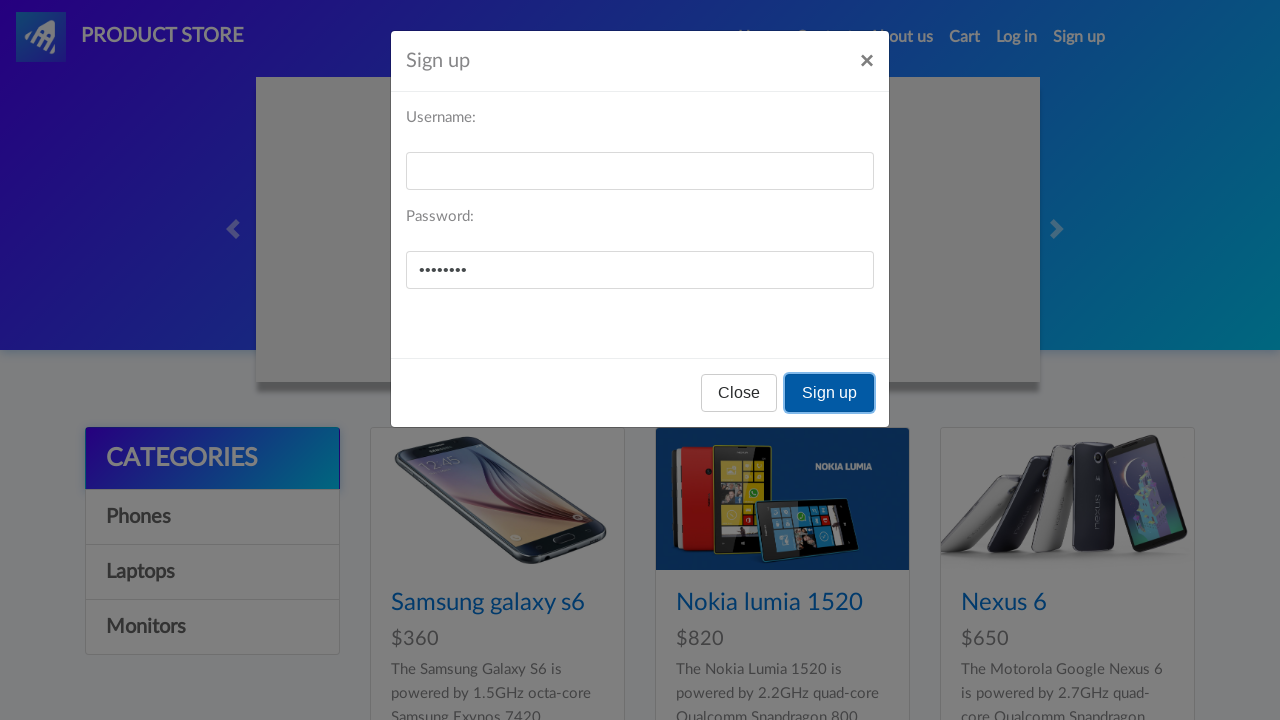

Set up dialog handler to accept alert if shown
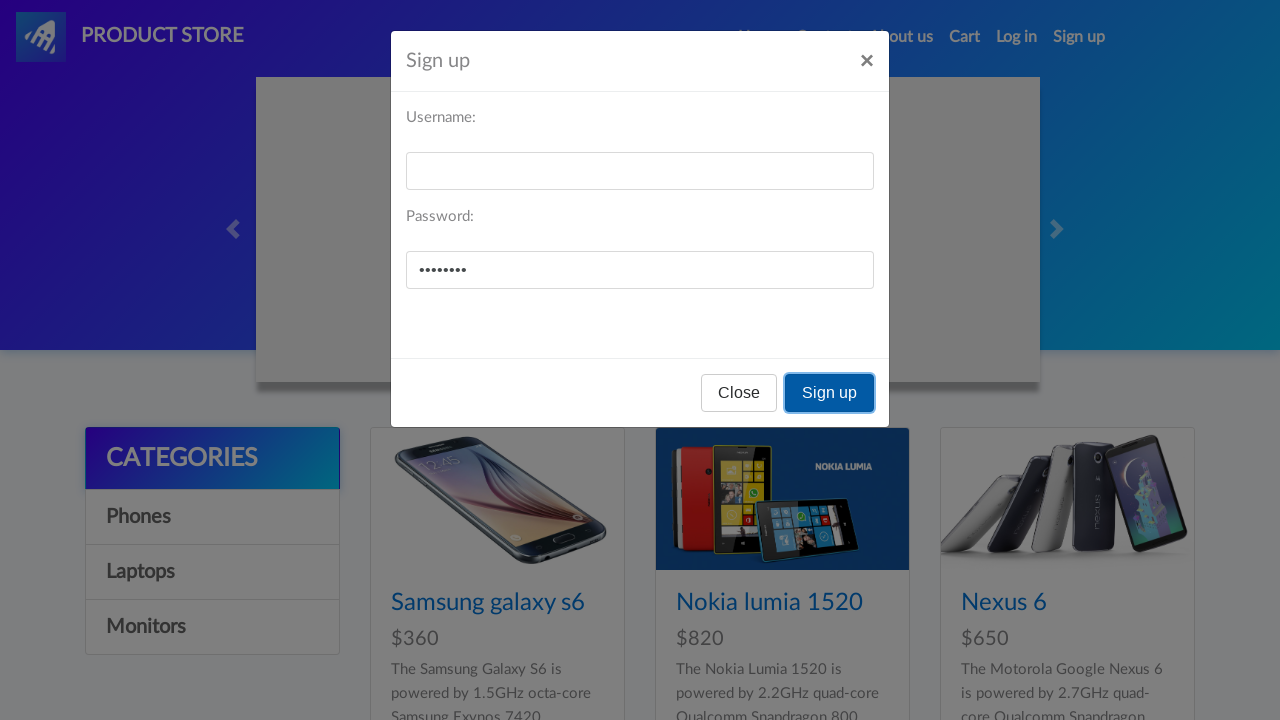

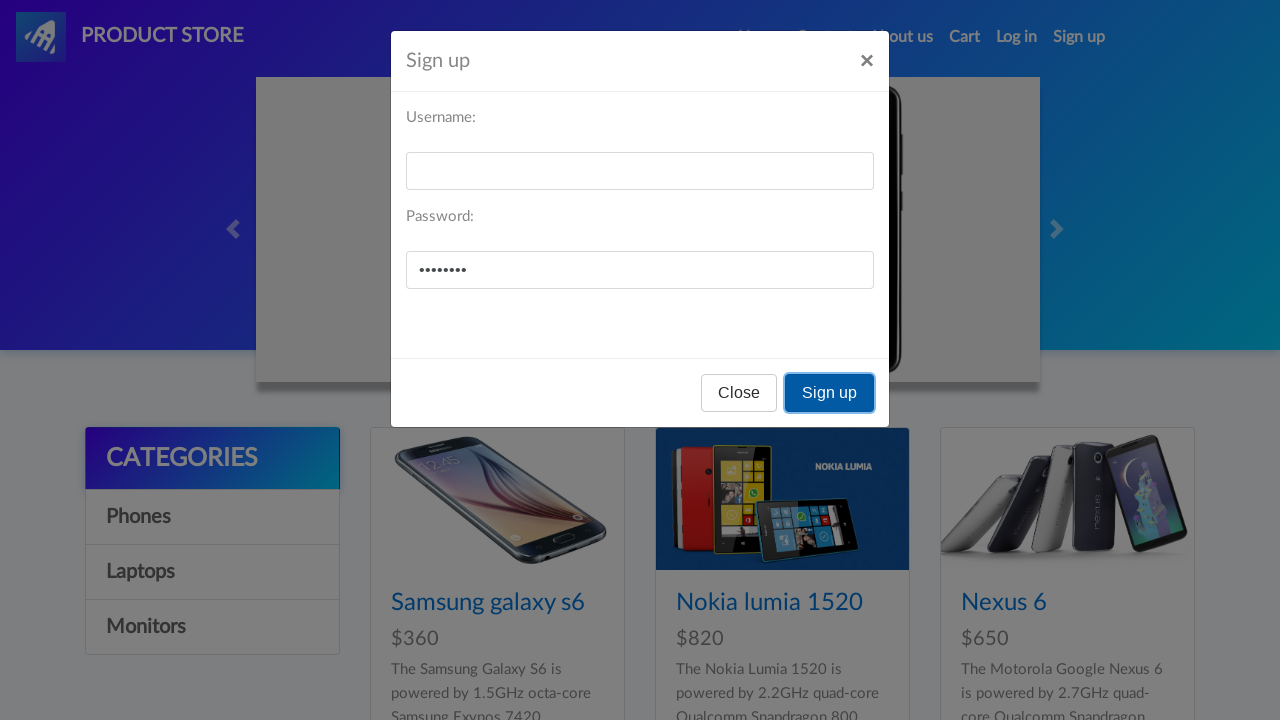